Tests marking a single task as completed by clicking its toggle checkbox

Starting URL: https://todomvc.com/examples/react/dist

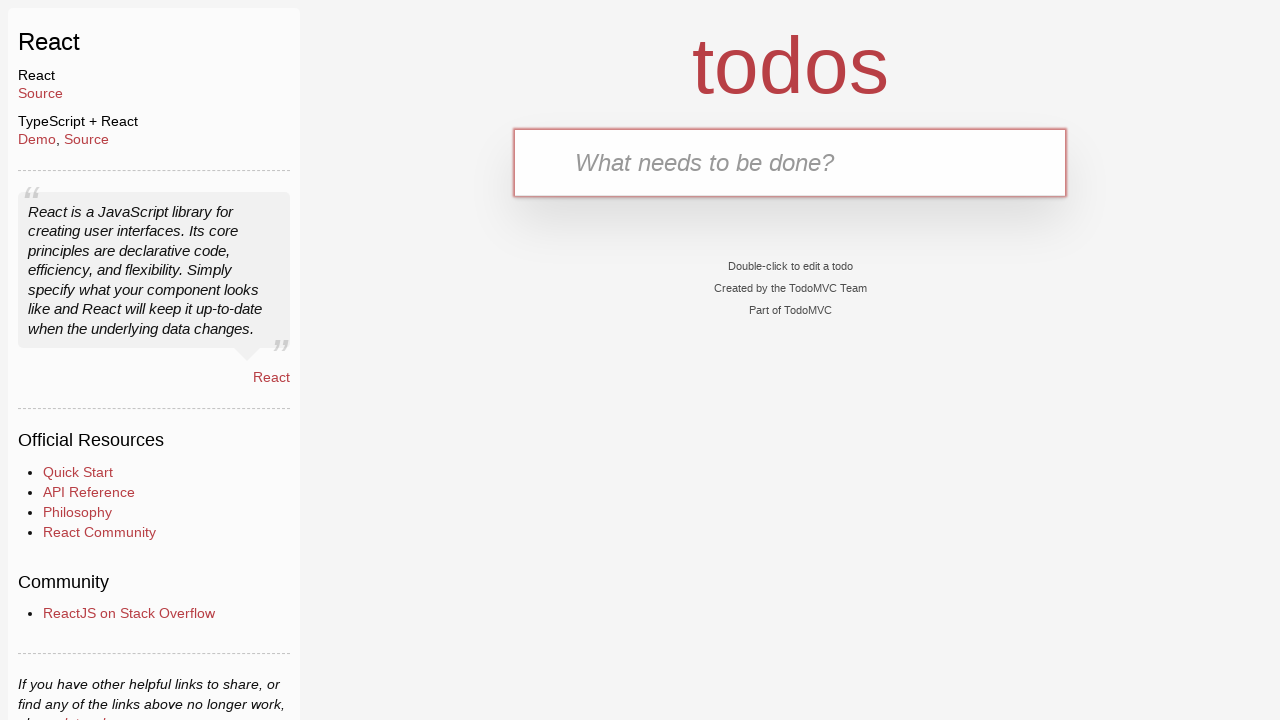

Filled task input field with 'Complete this task' on input[placeholder='What needs to be done?']
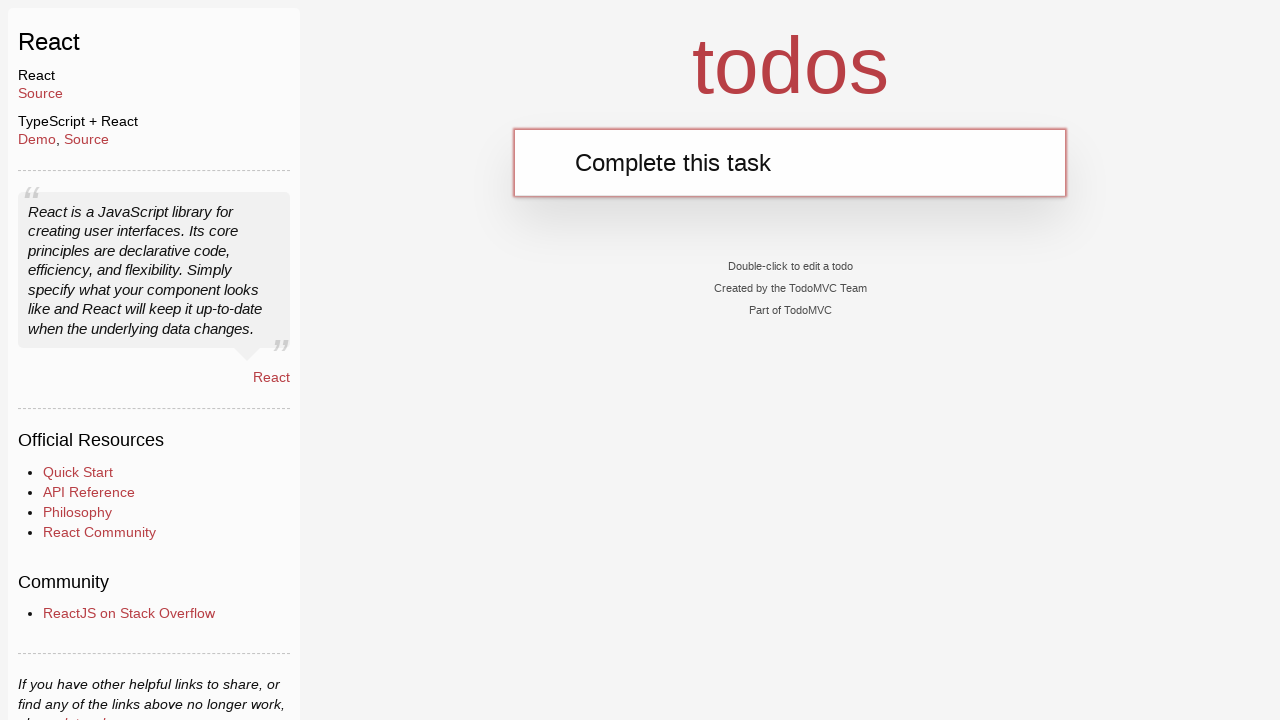

Pressed Enter to add the task on input[placeholder='What needs to be done?']
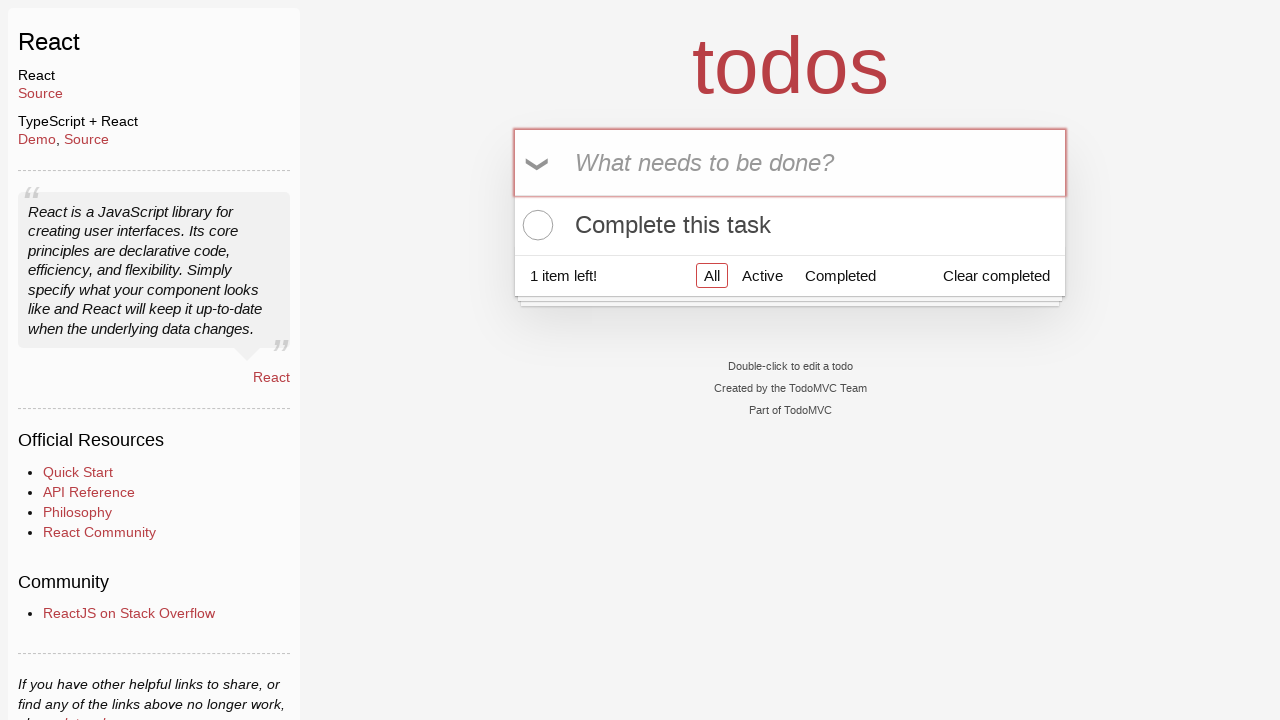

Clicked toggle checkbox to mark task as completed at (535, 225) on .toggle
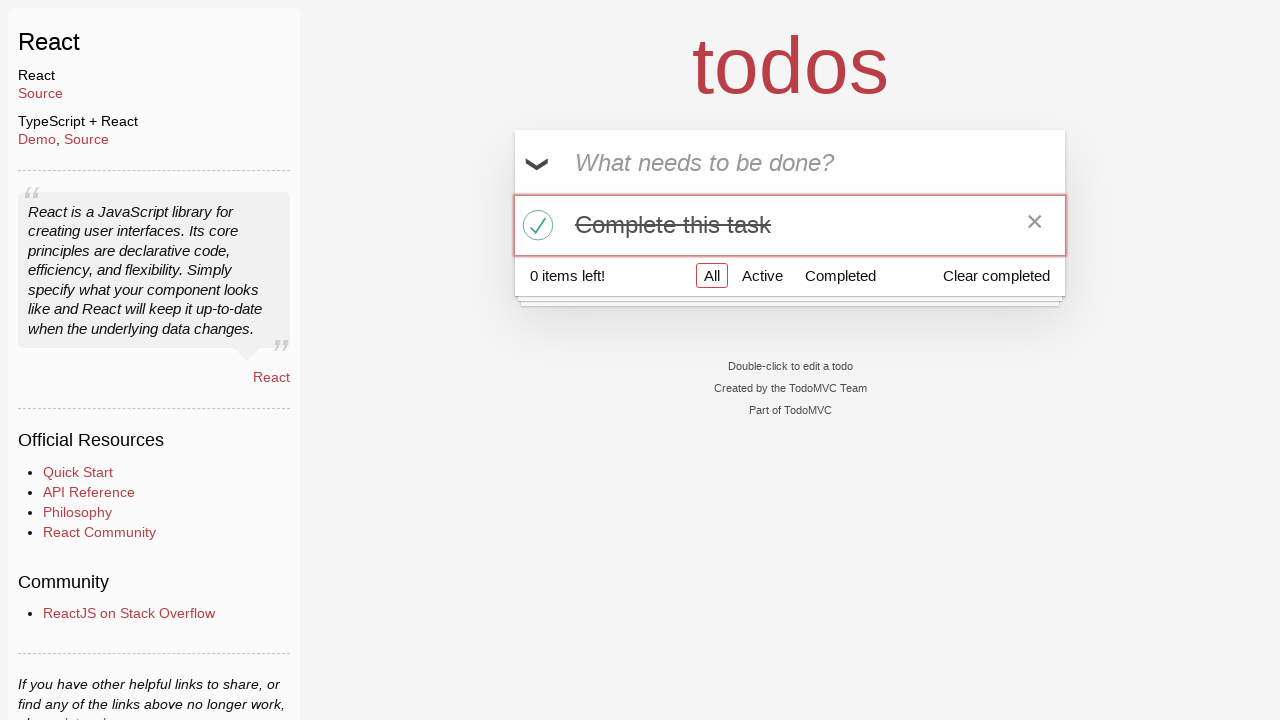

Verified task is marked as completed
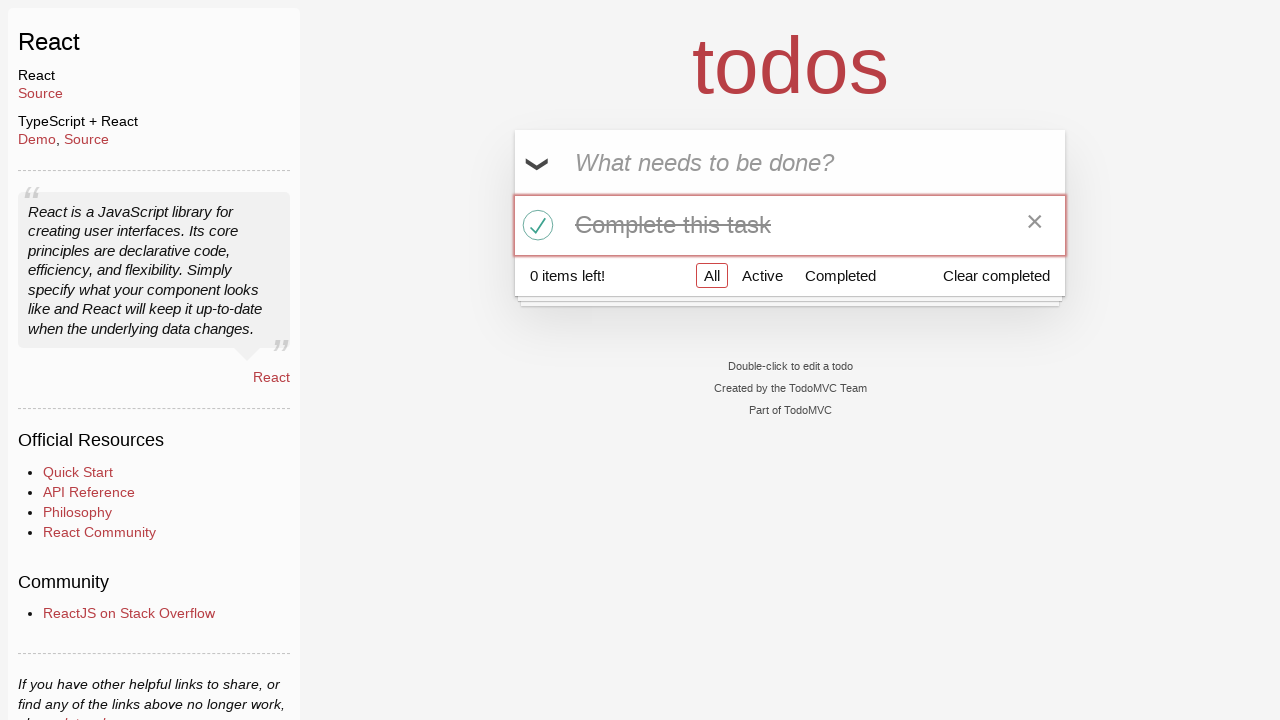

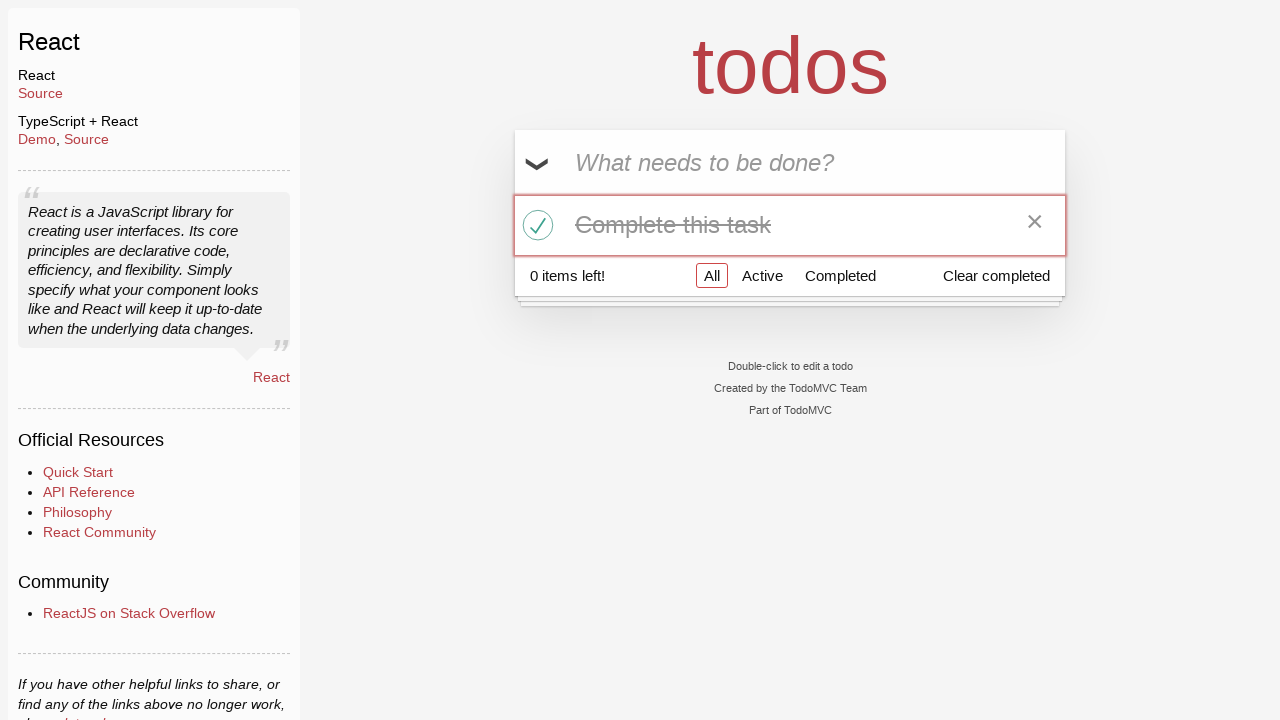